Tests form filling functionality by clicking a dynamically calculated link, then filling in personal information fields (first name, last name, city, country) and submitting the form

Starting URL: http://suninjuly.github.io/find_link_text

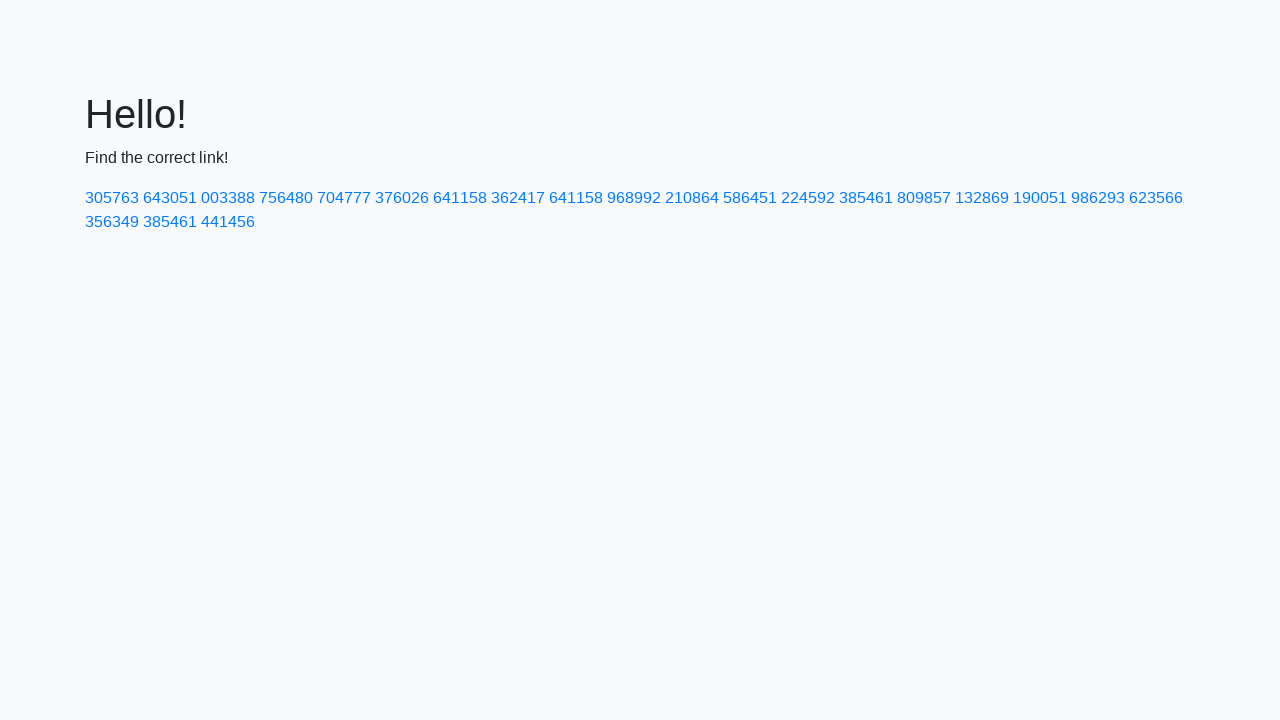

Clicked dynamically calculated link with text value 85397 at (808, 198) on text=224592
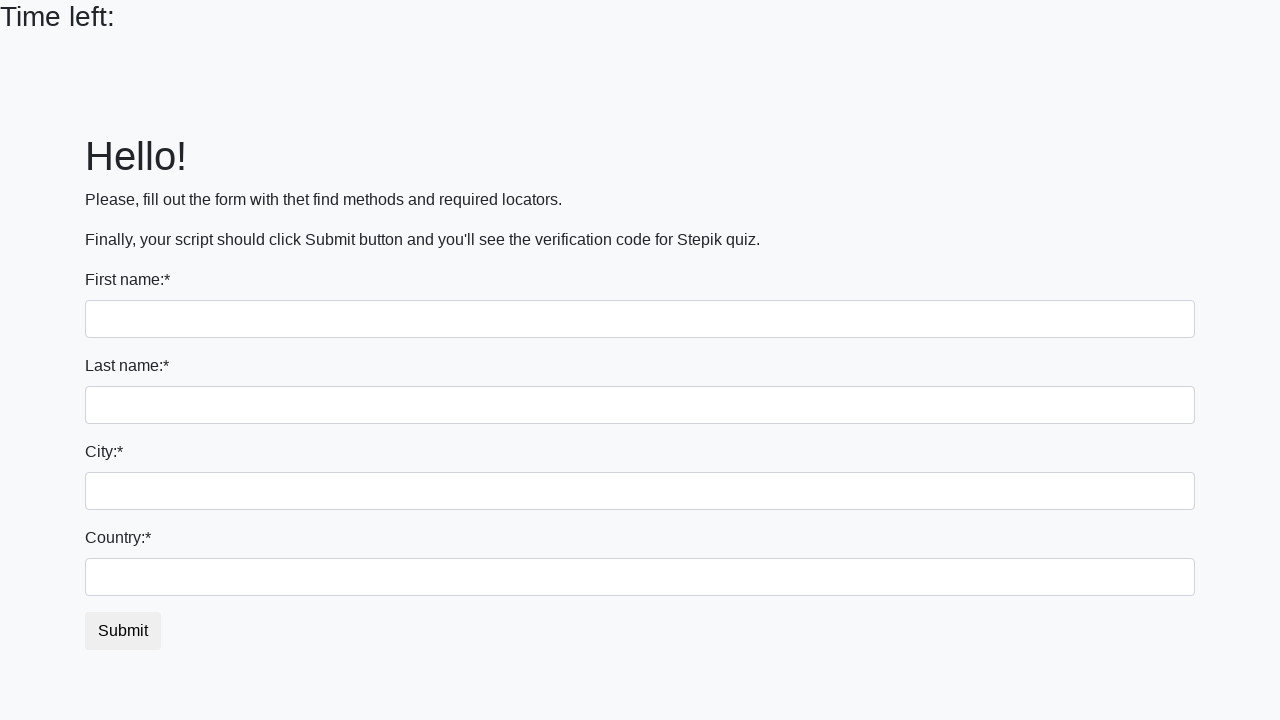

Filled first name field with 'Ivan' on input
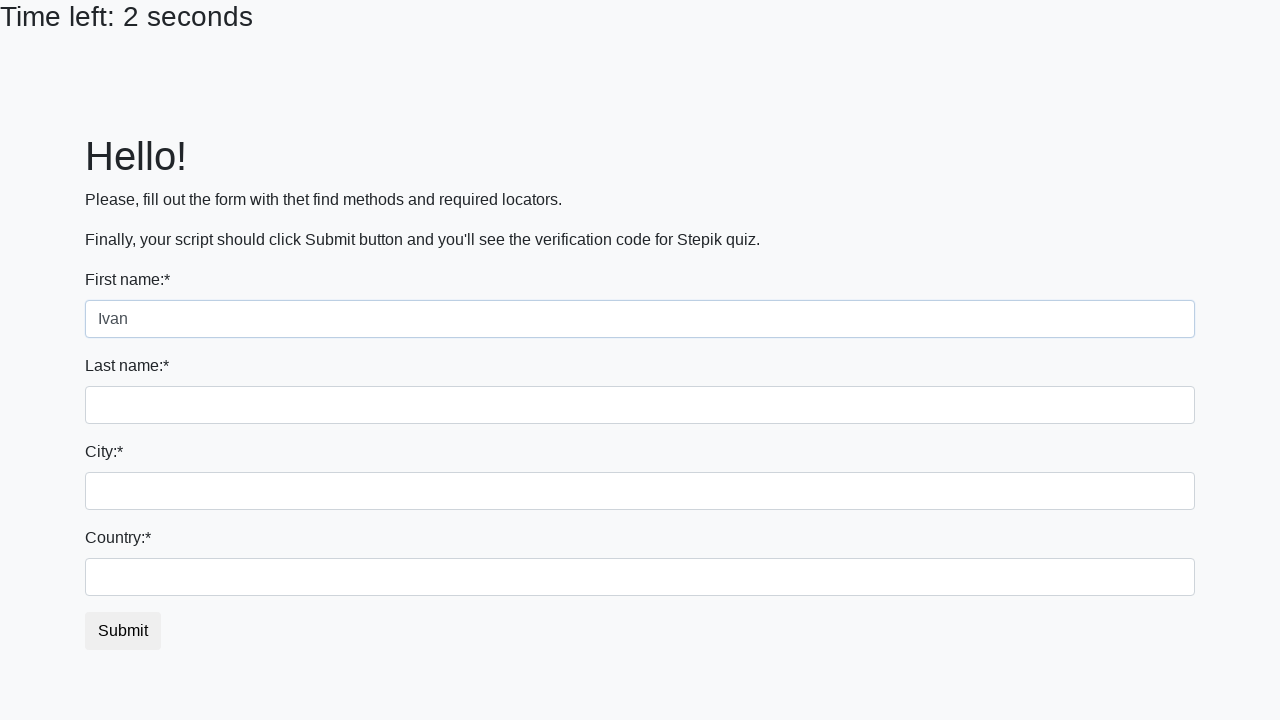

Filled last name field with 'Petrov' on input[name='last_name']
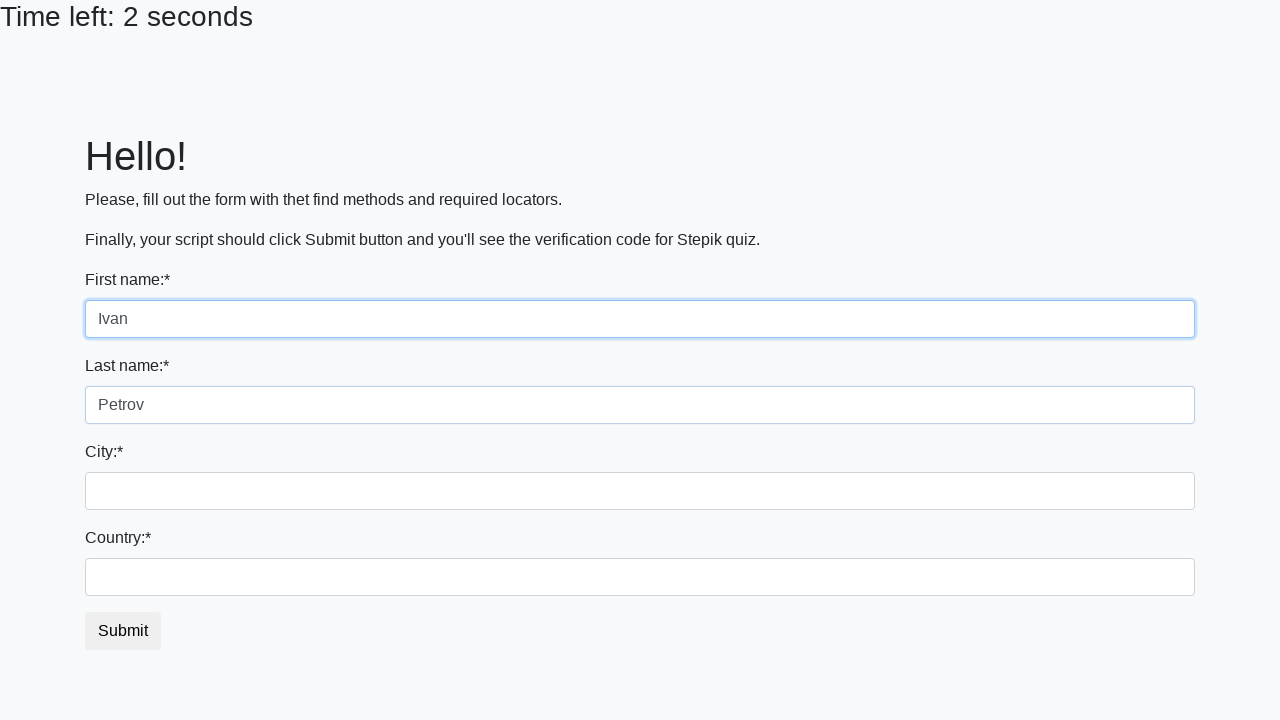

Filled city field with 'Smolensk' on .city
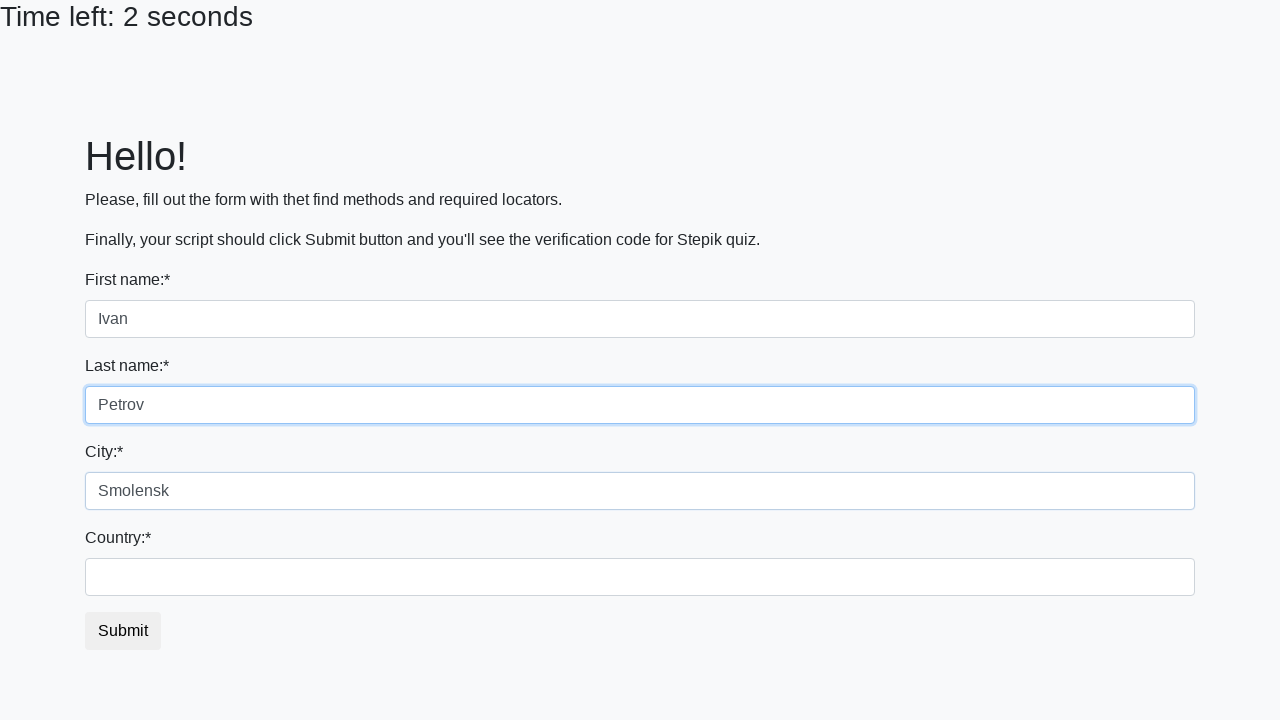

Filled country field with 'Russia' on #country
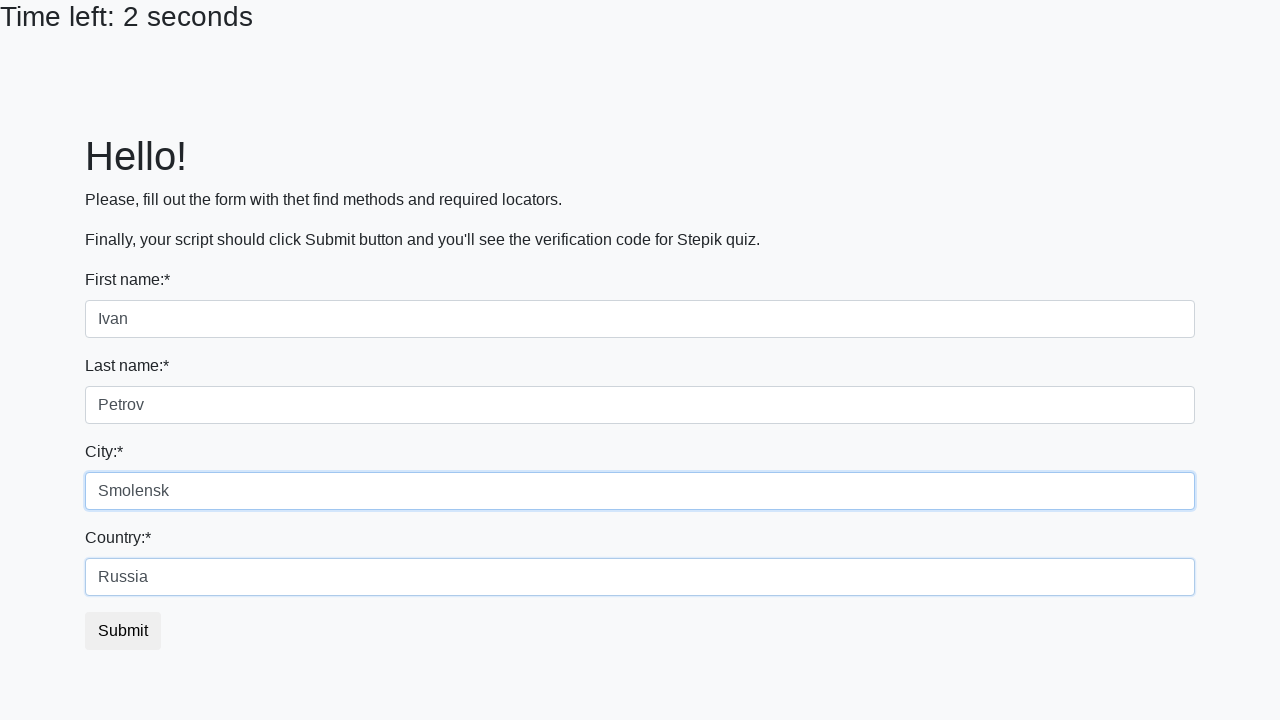

Clicked submit button to submit form at (123, 631) on button.btn
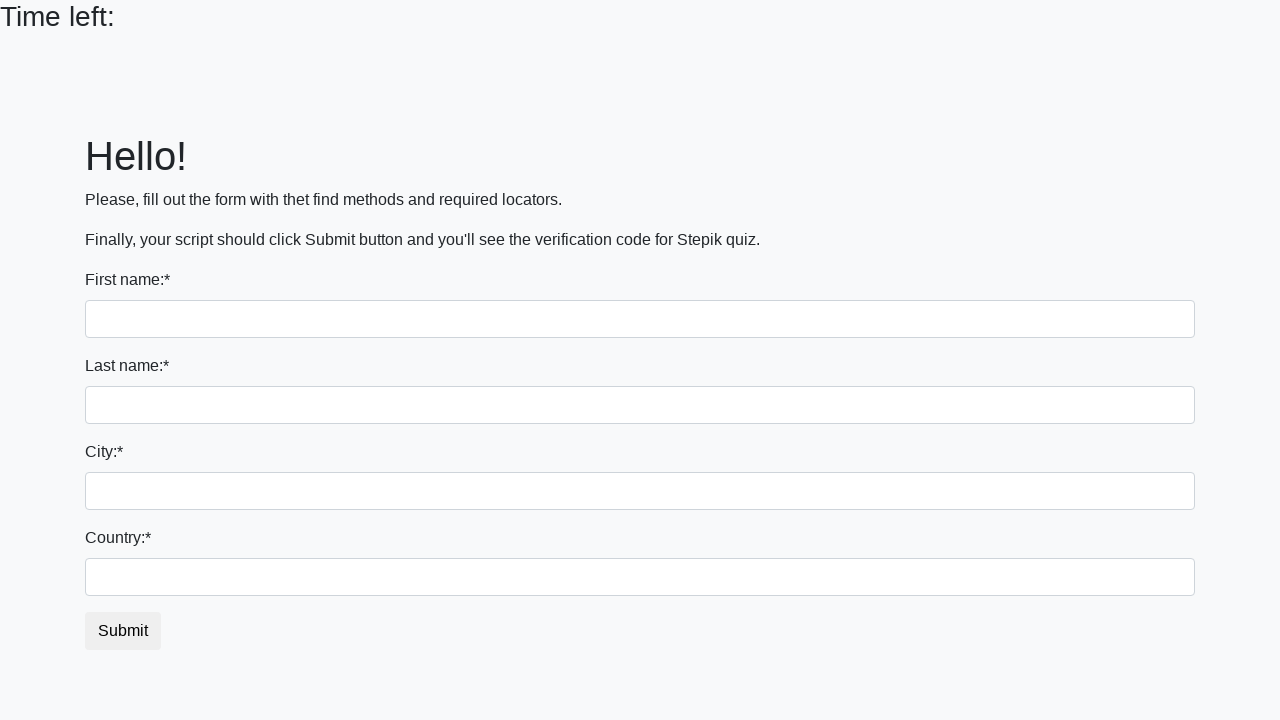

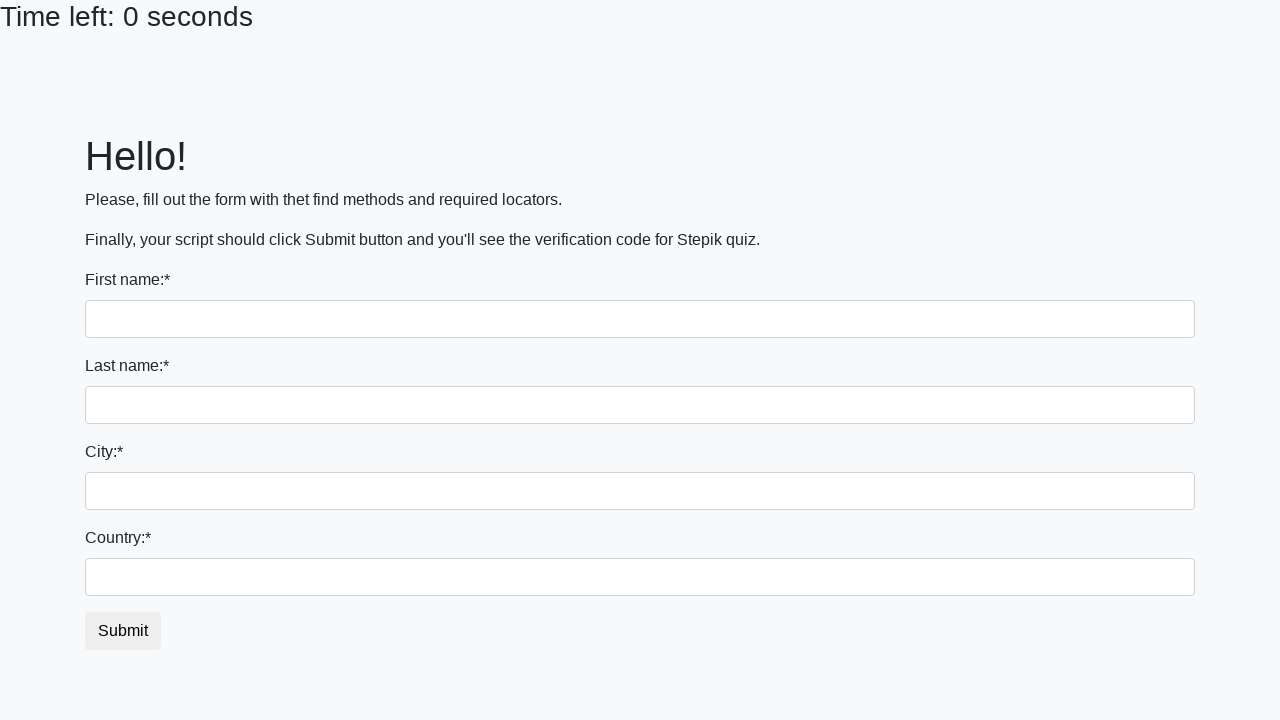